Tests checkbox functionality by finding checkboxes on the page, clicking on Option1 checkbox to select it, verifying selection, then clicking again to deselect and verifying deselection. Also counts total number of checkboxes on the page.

Starting URL: https://rahulshettyacademy.com/AutomationPractice/

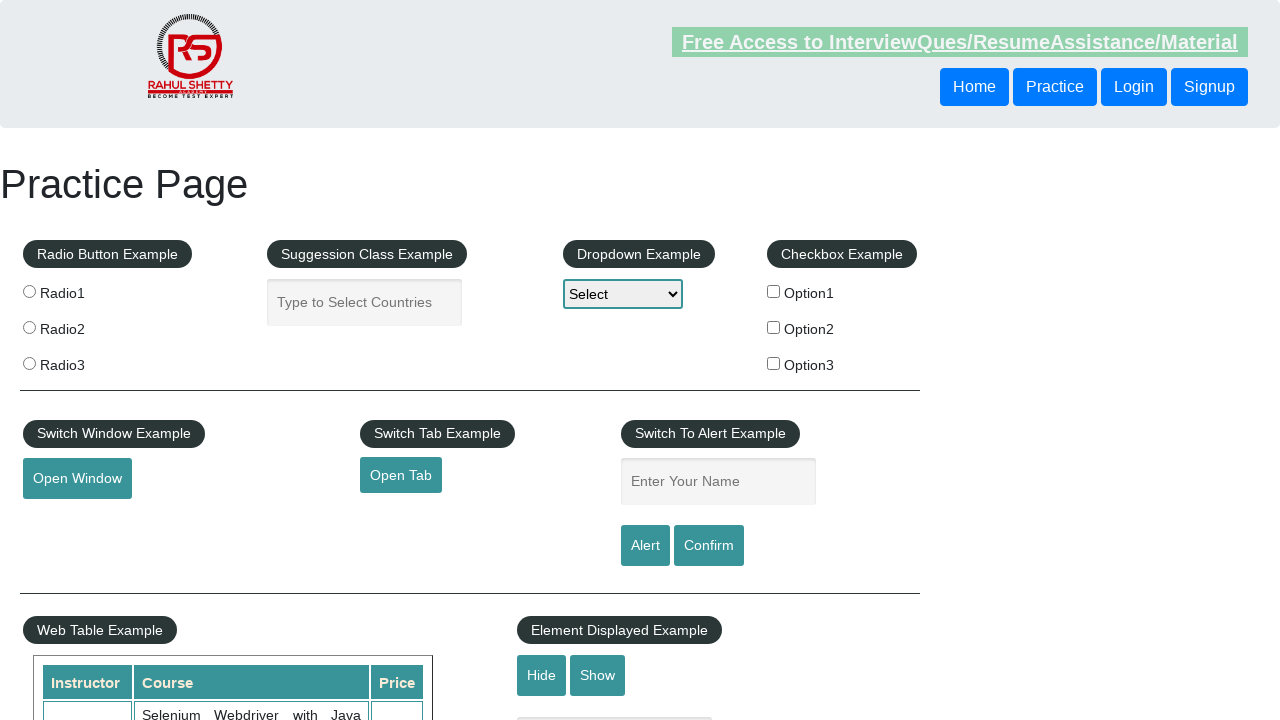

Waited for checkbox section to load
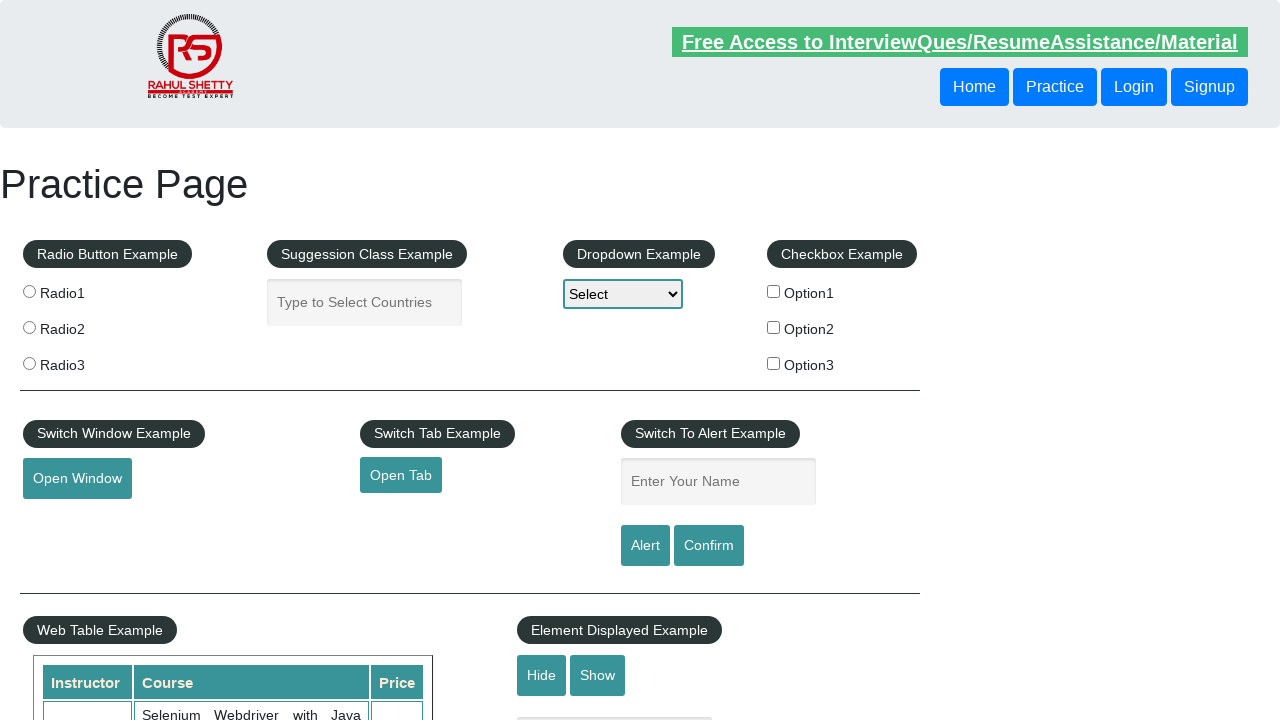

Located all checkbox labels in the checkbox section
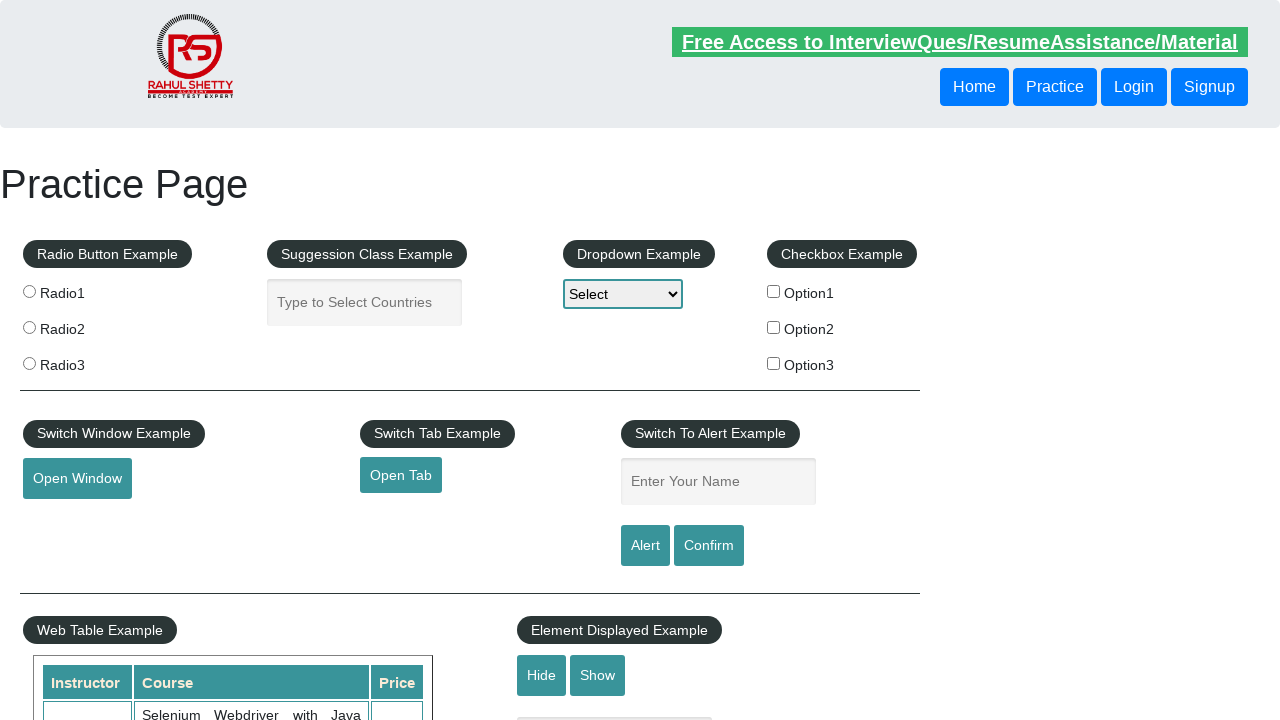

Found 3 checkbox labels
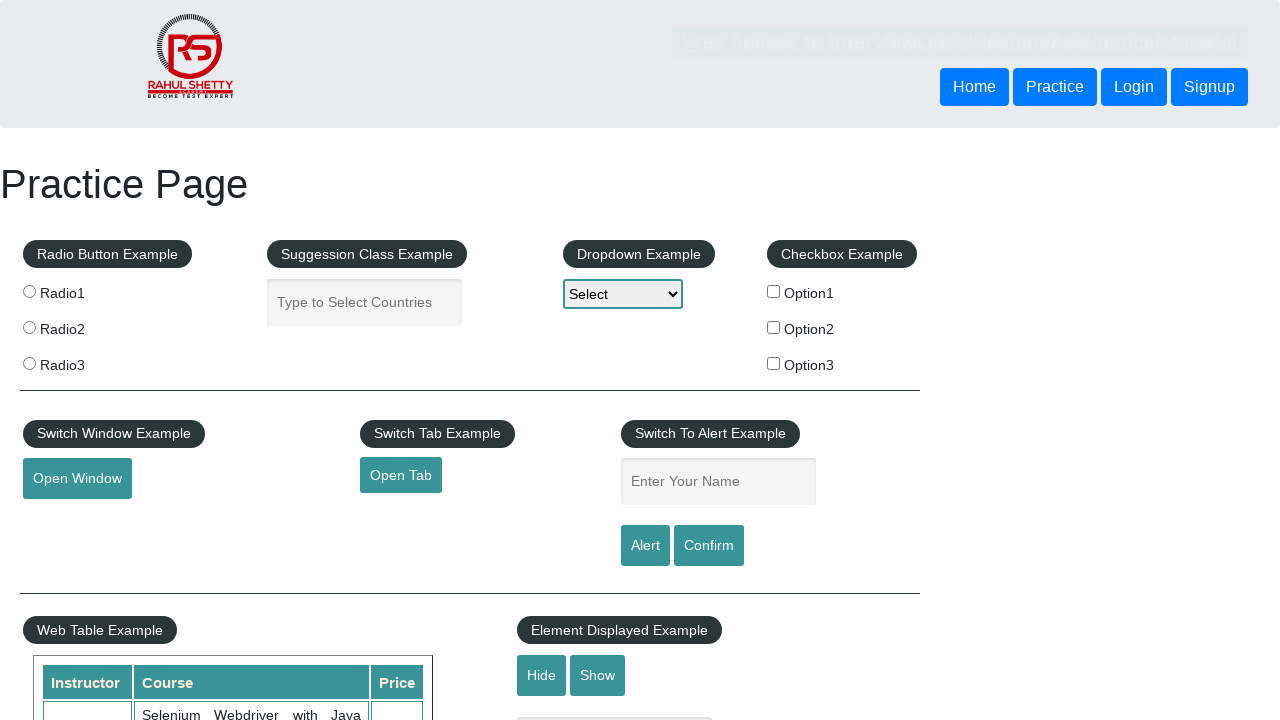

Located Option1 checkbox input element
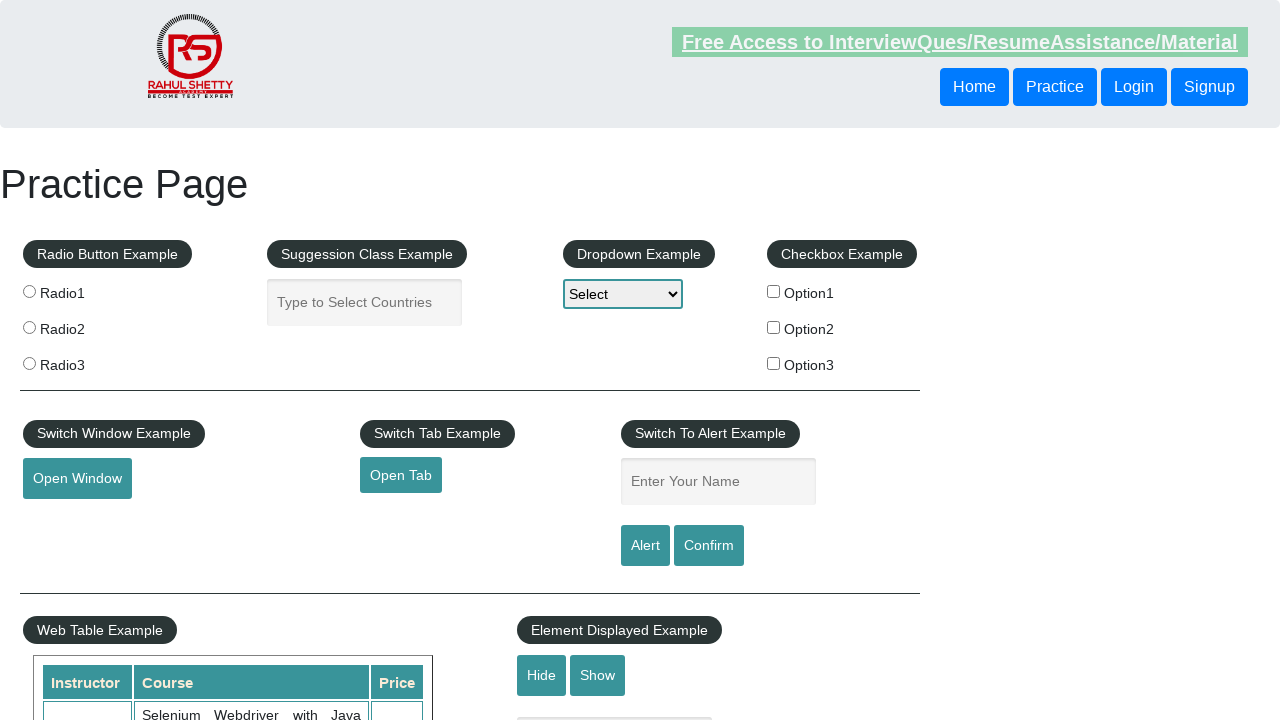

Clicked Option1 checkbox to select it at (774, 291) on xpath=//input[@type='checkbox'] >> nth=0
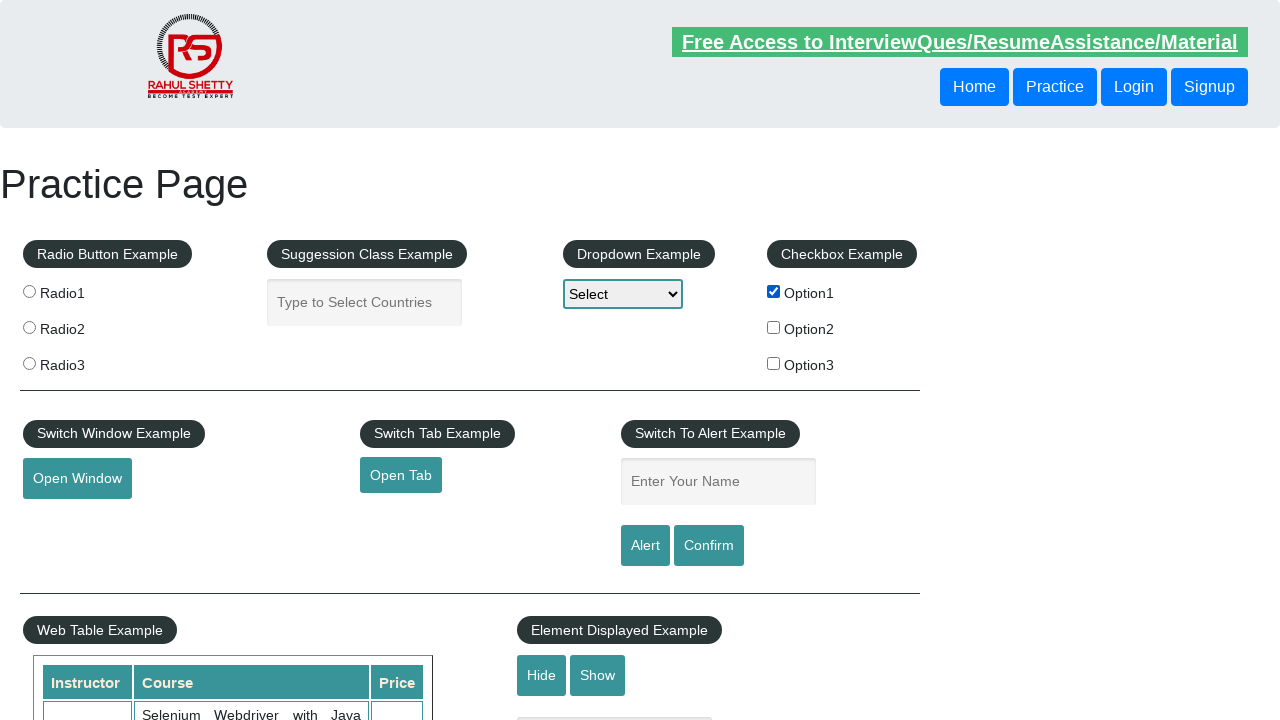

Verified Option1 checkbox is selected
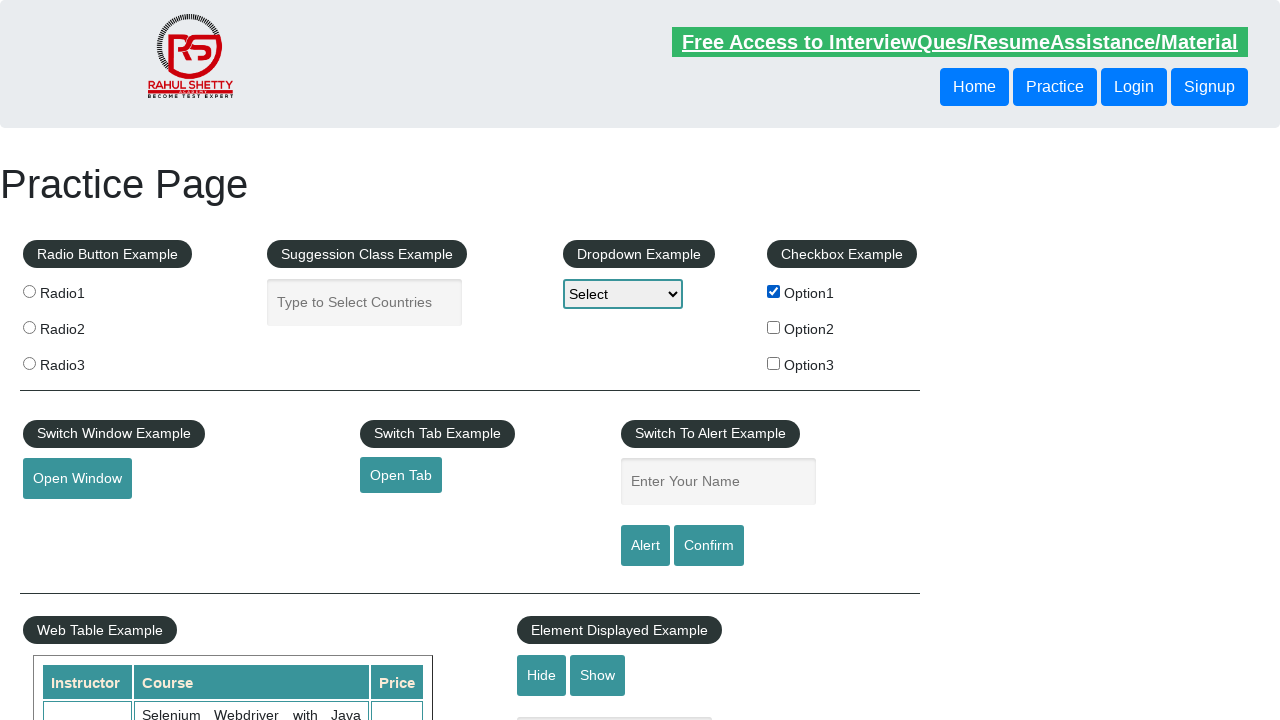

Waited 1 second
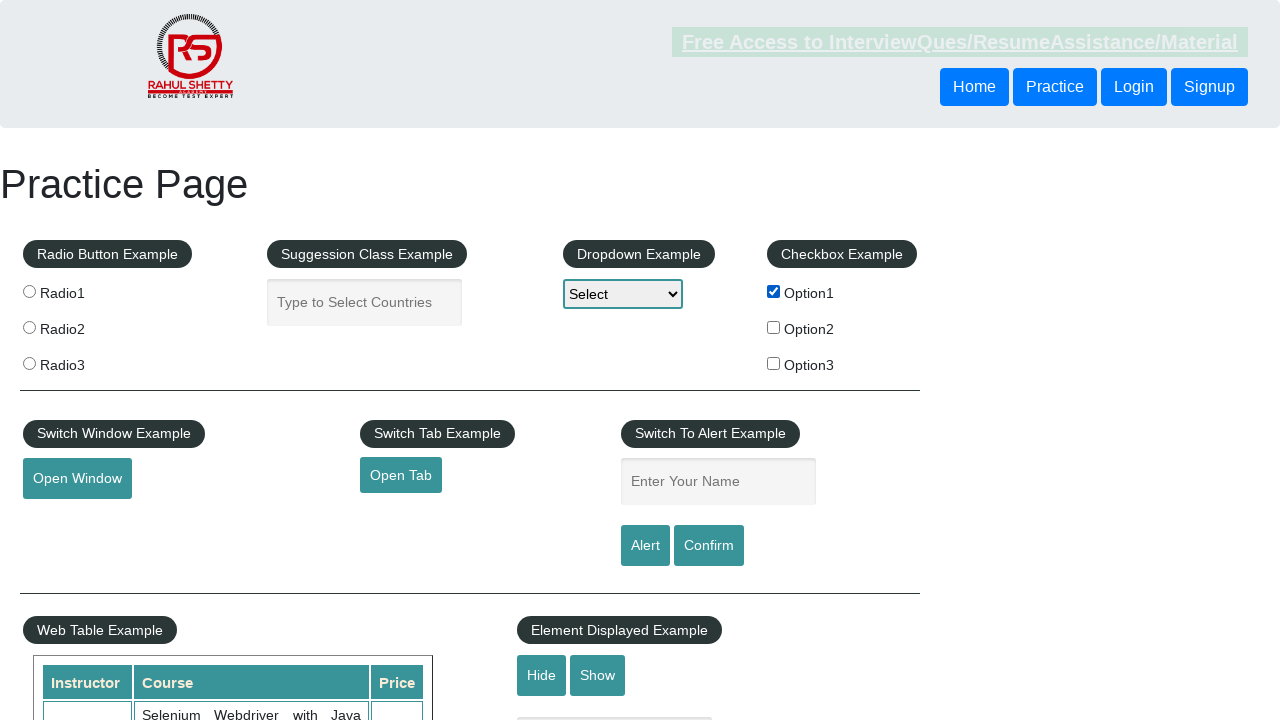

Clicked Option1 checkbox to deselect it at (774, 291) on xpath=//input[@type='checkbox'] >> nth=0
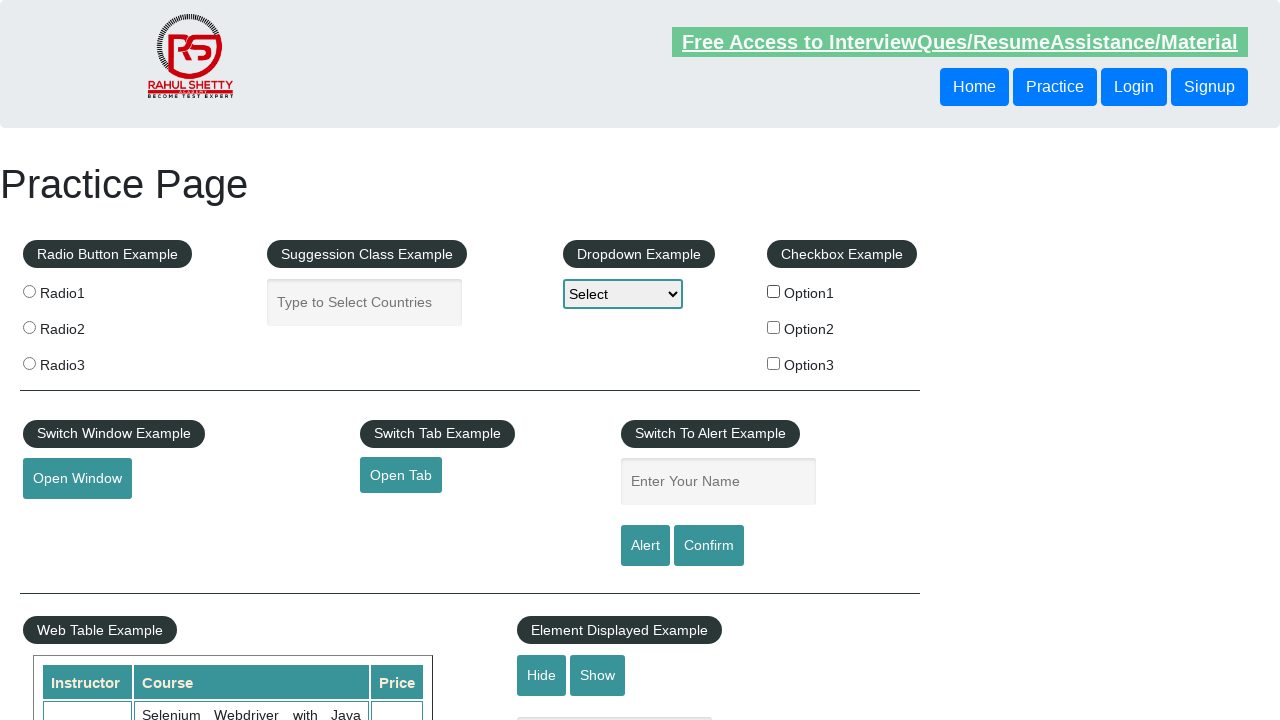

Verified Option1 checkbox is deselected
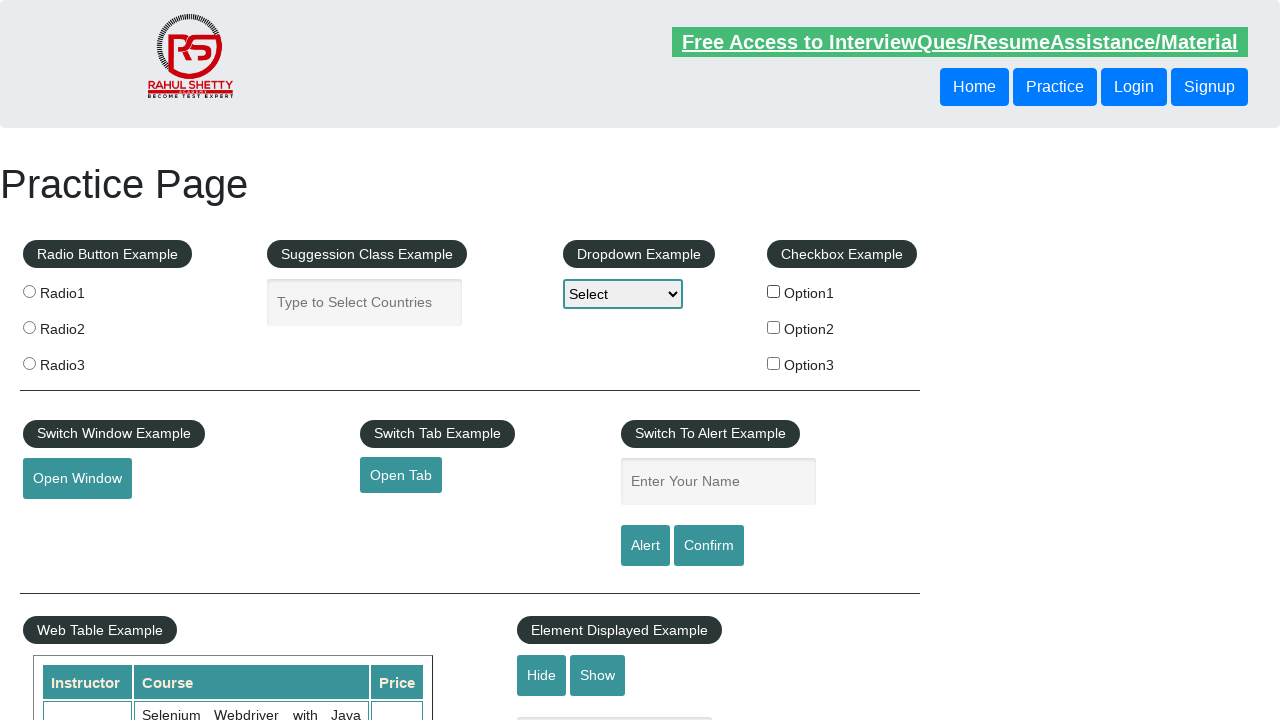

Counted total checkboxes on page: 3
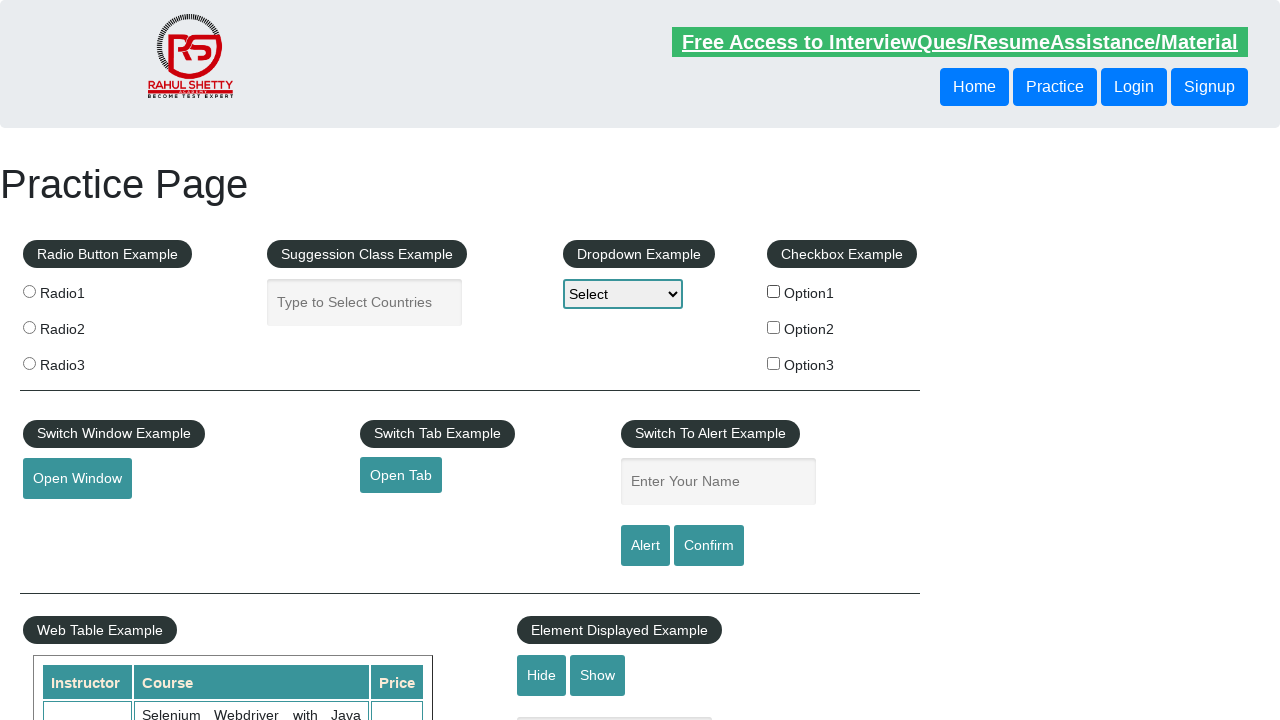

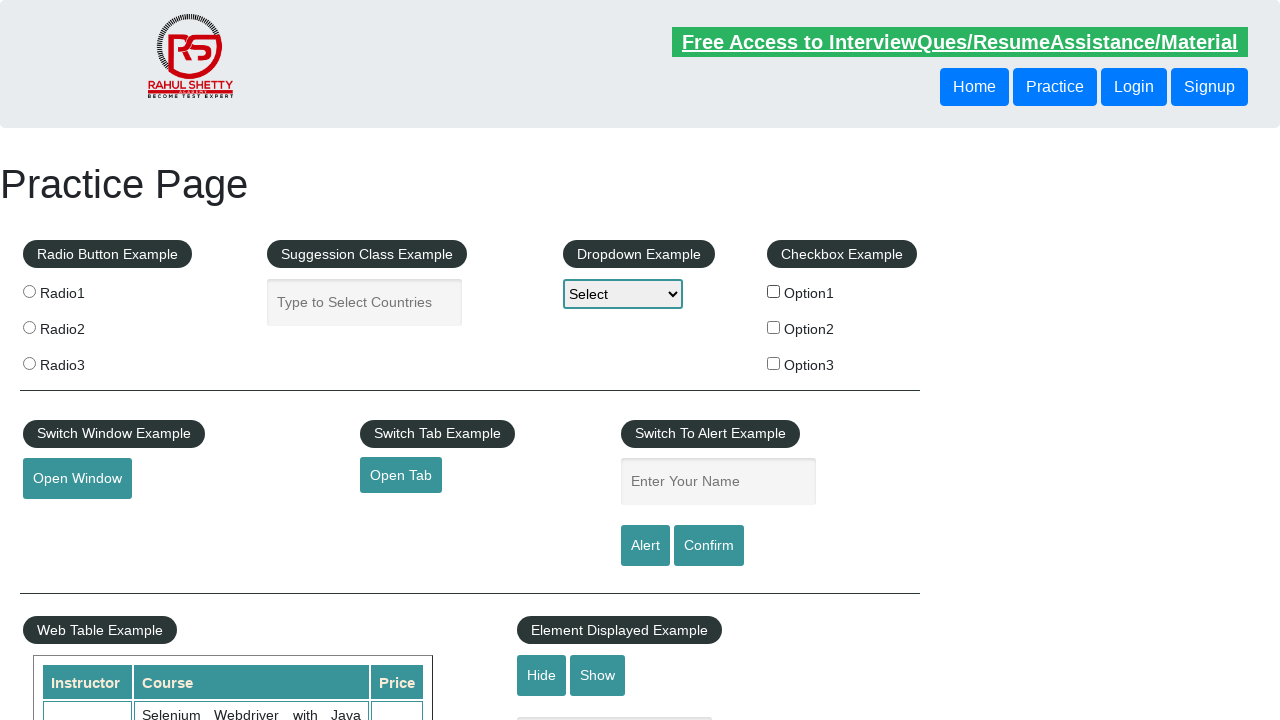